Tests navigation by clicking a chapter link and verifying the opened page URL and title. This example tests the web-form.html page from Chapter 3.

Starting URL: https://bonigarcia.dev/selenium-webdriver-java/

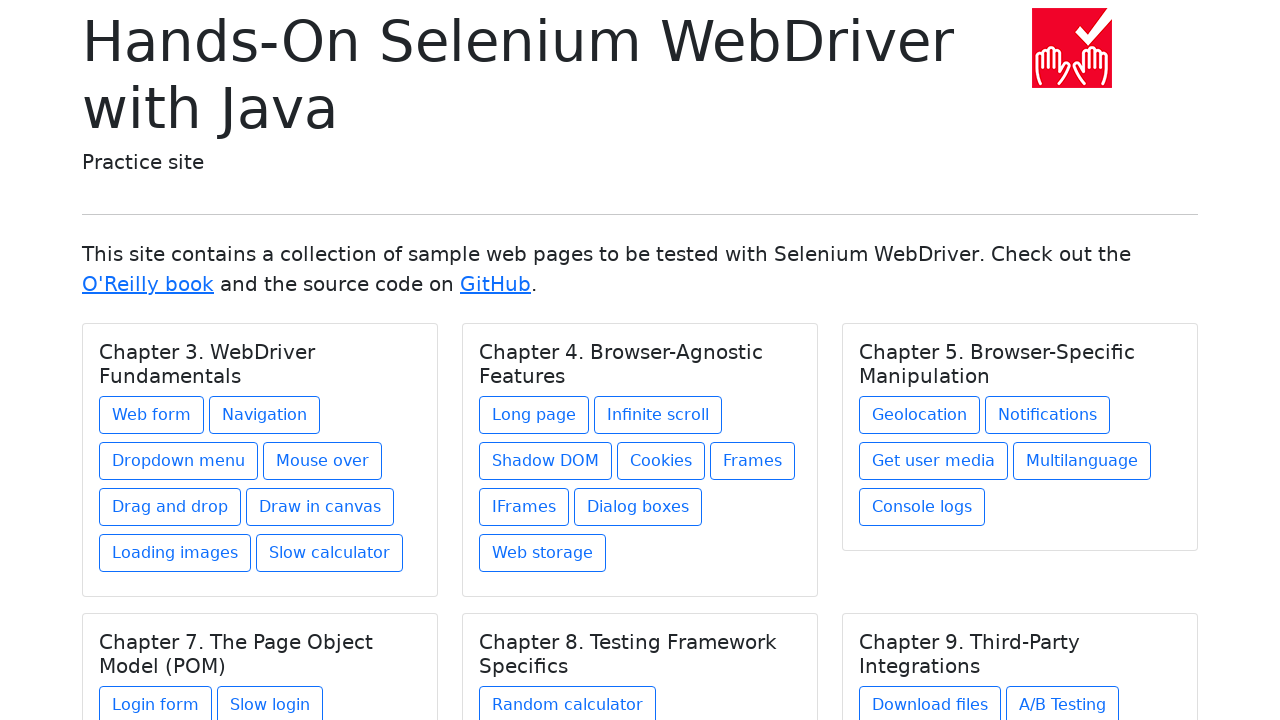

Clicked on Chapter 3. WebDriver Fundamentals > web-form.html link at (152, 415) on //h5[contains(text(),'Chapter 3. WebDriver Fundamentals')]/following-sibling::a[
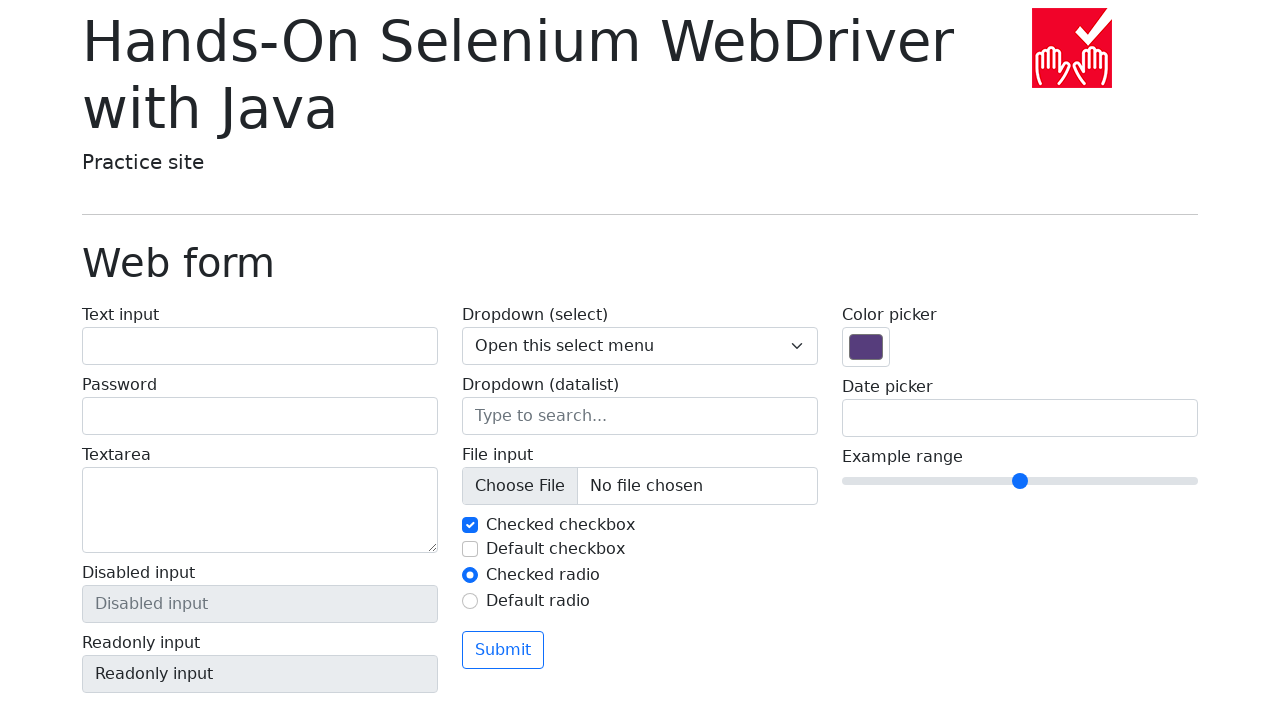

Page loaded successfully
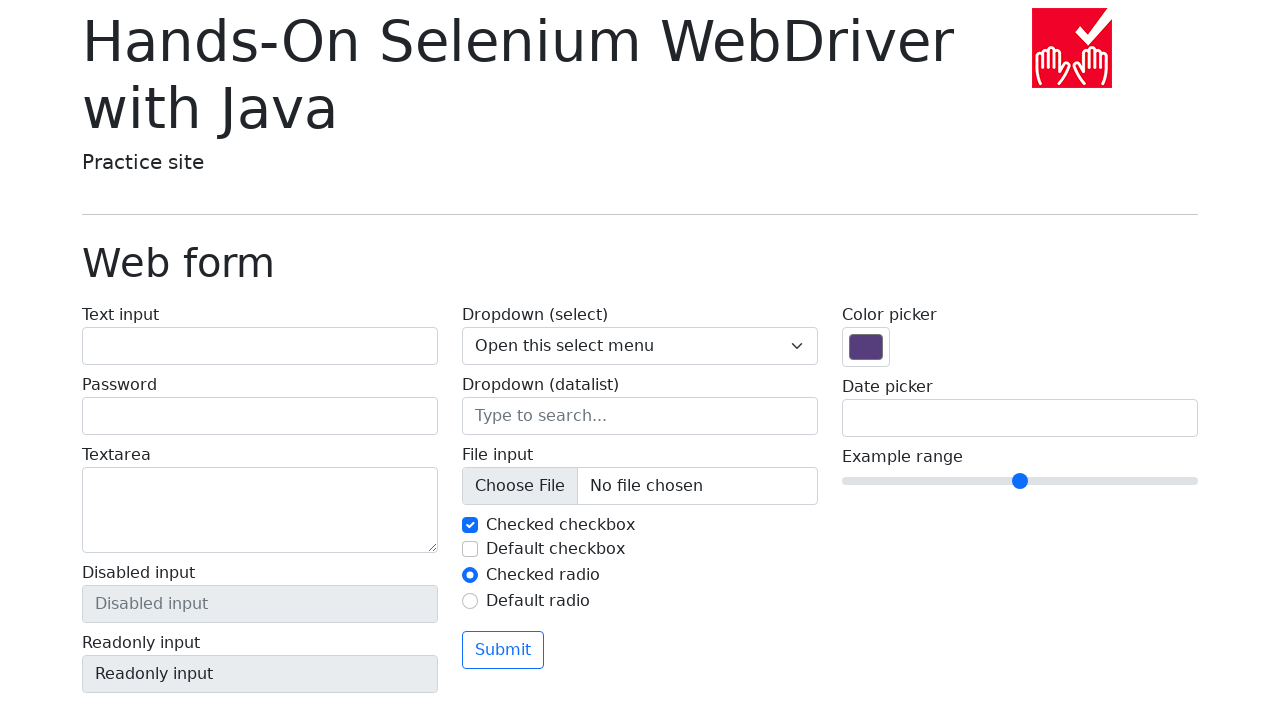

Verified page URL matches expected URL: https://bonigarcia.dev/selenium-webdriver-java/web-form.html
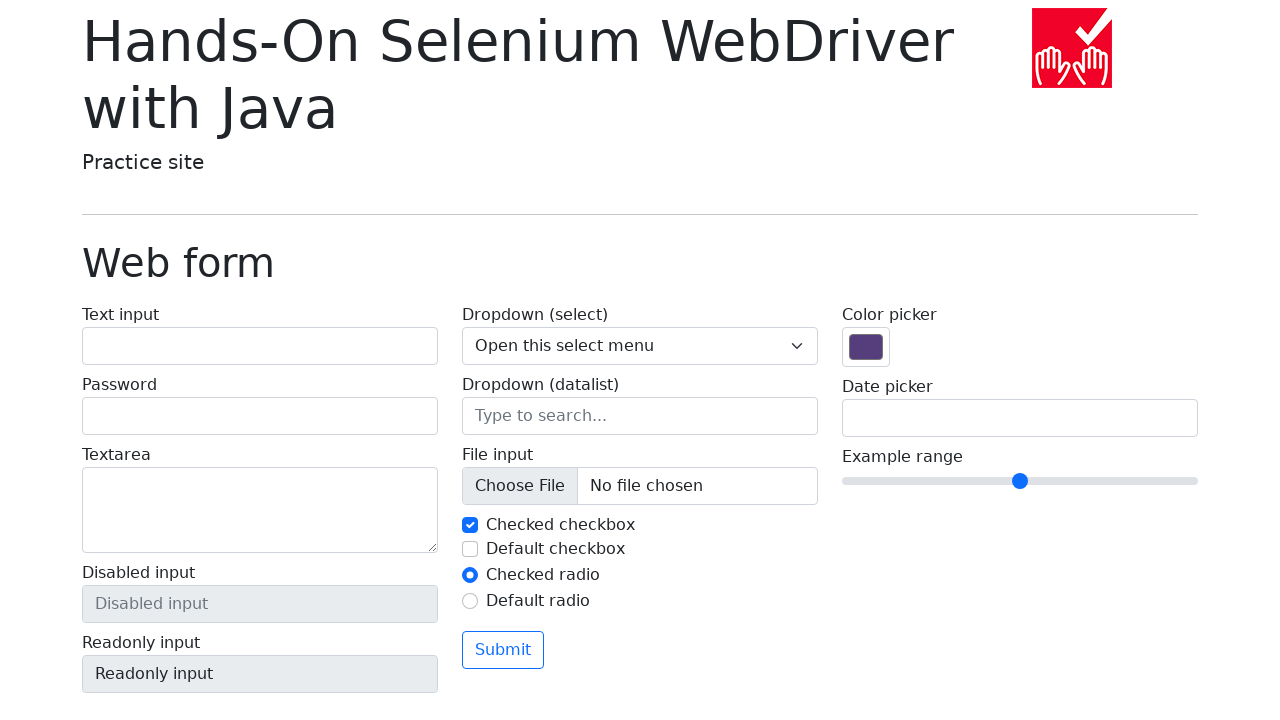

Page title element loaded
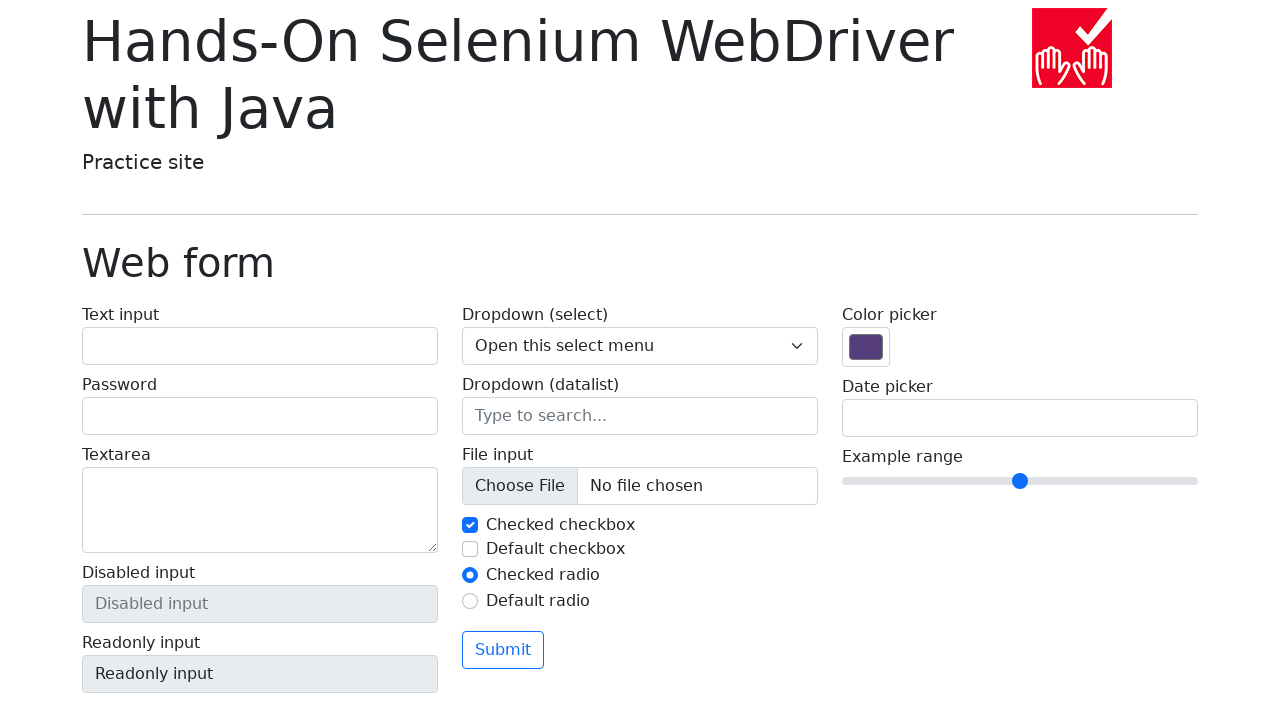

Verified page title matches expected title: Web form
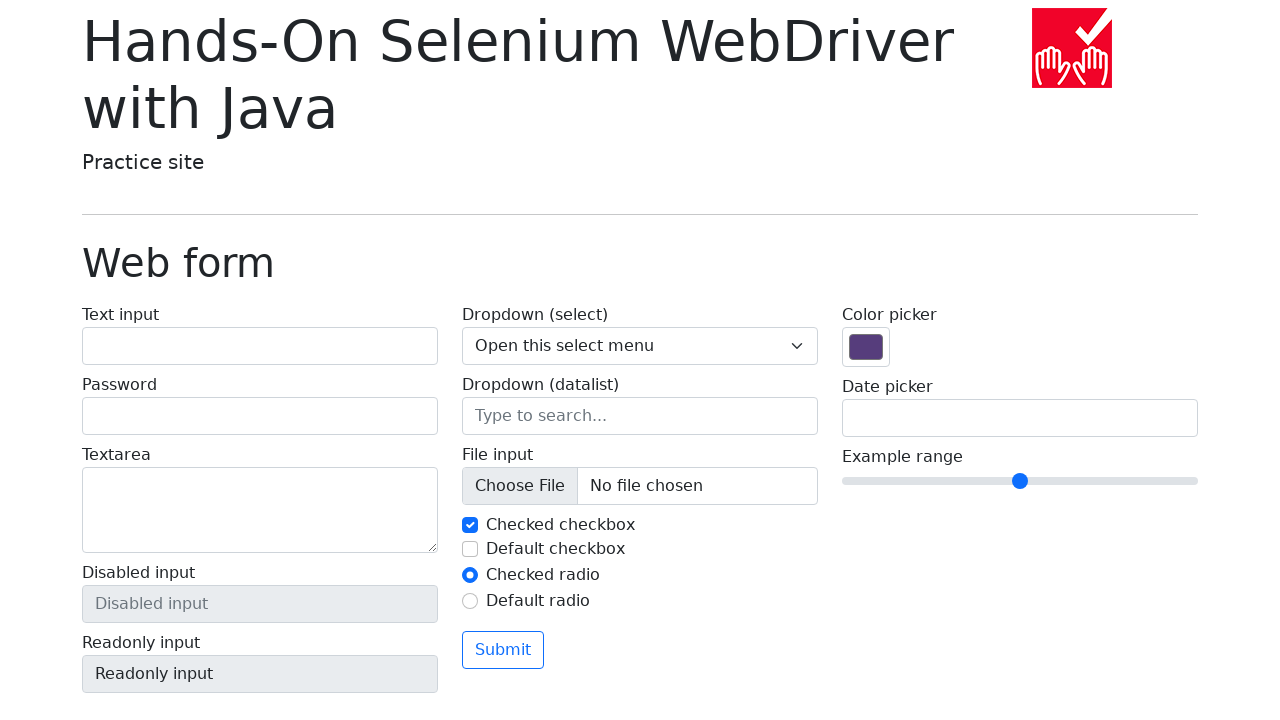

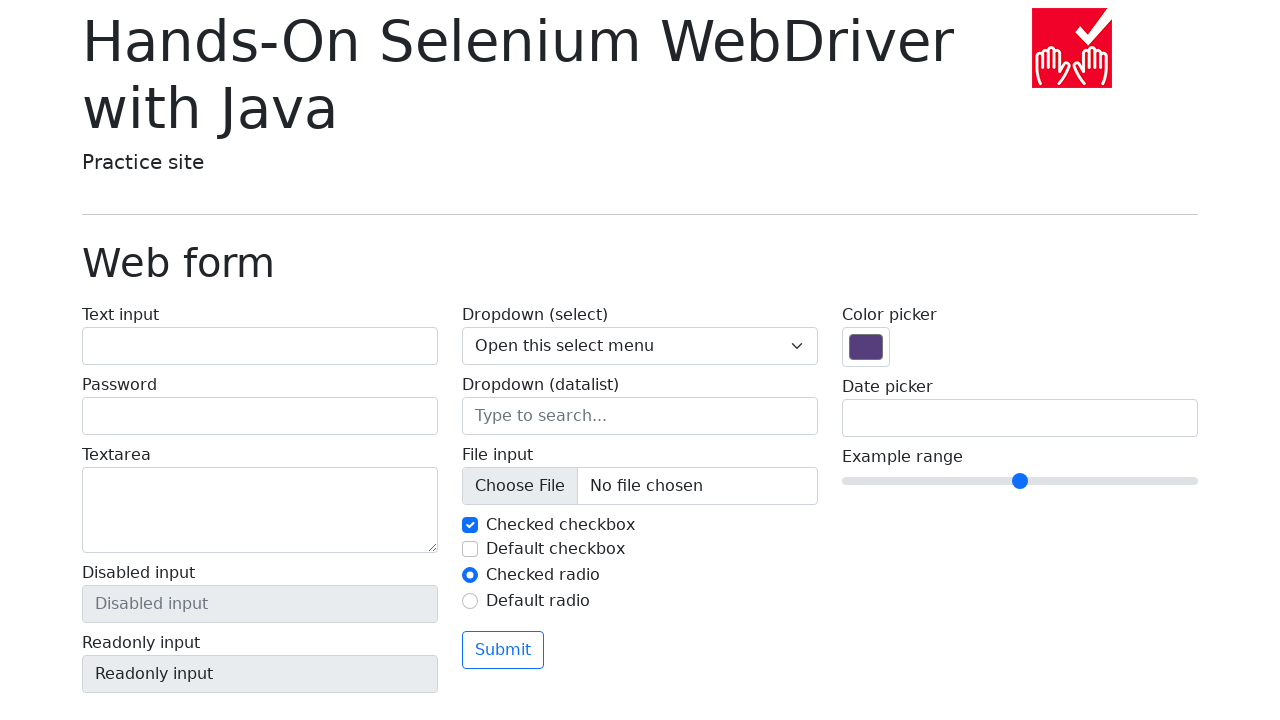